Navigates to MTS Belarus homepage and verifies that the "More about service" link is clickable

Starting URL: https://www.mts.by/

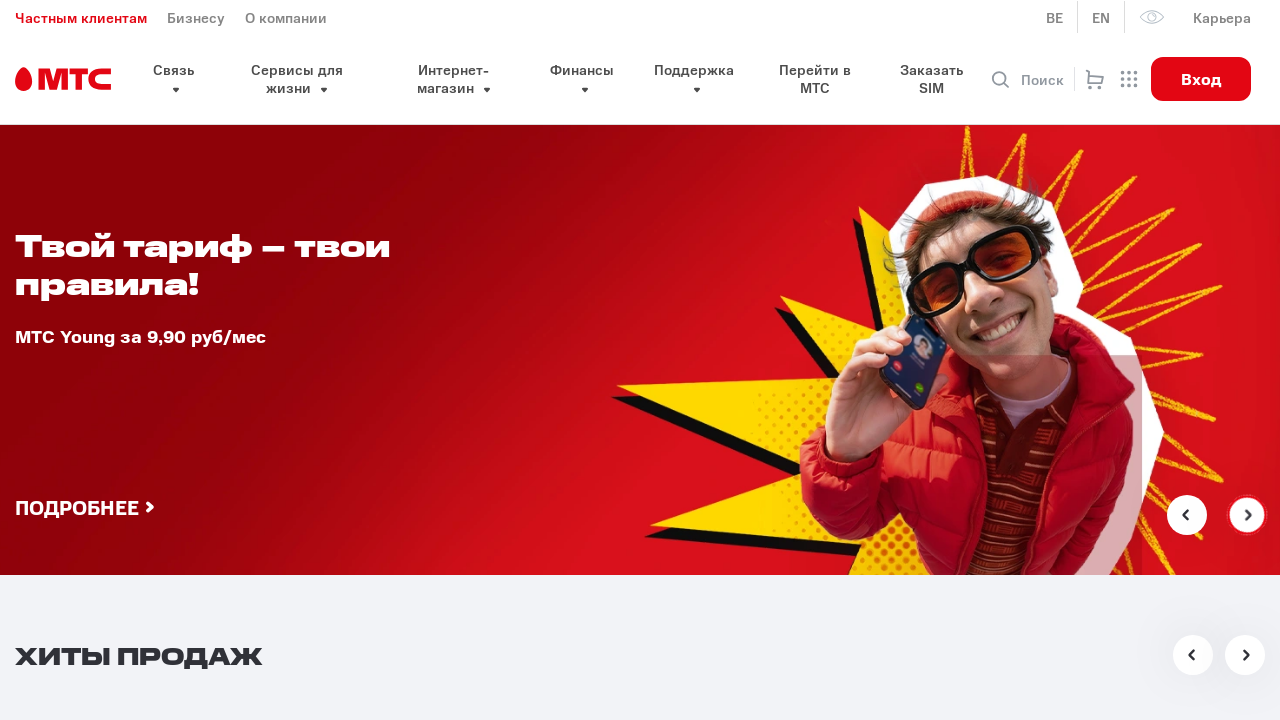

Waited for 'More about service' link to become visible
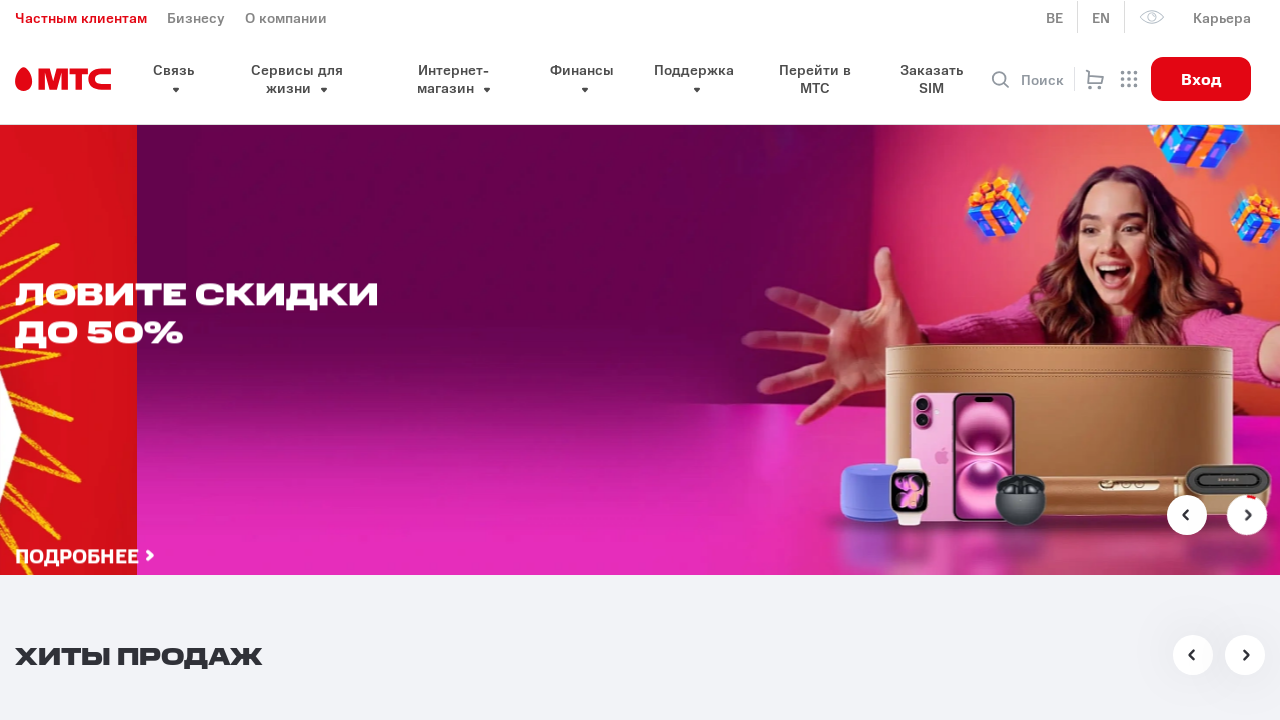

Verified that 'More about service' link is enabled and clickable
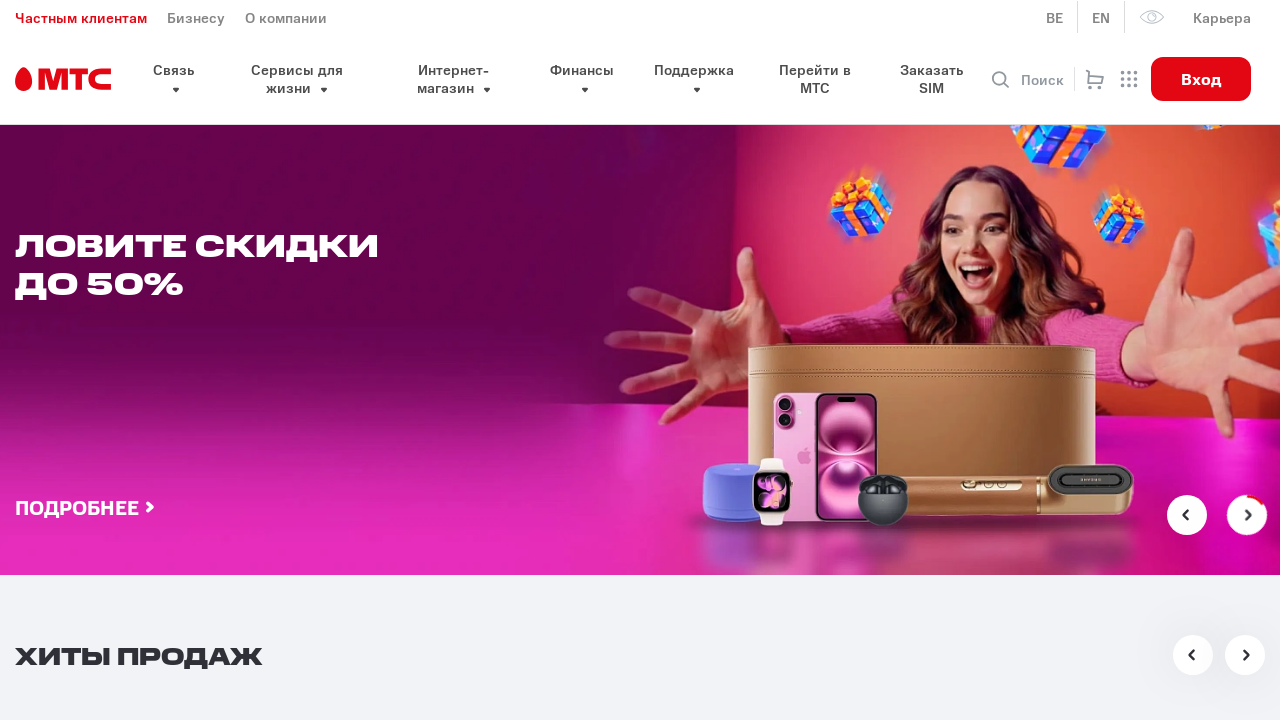

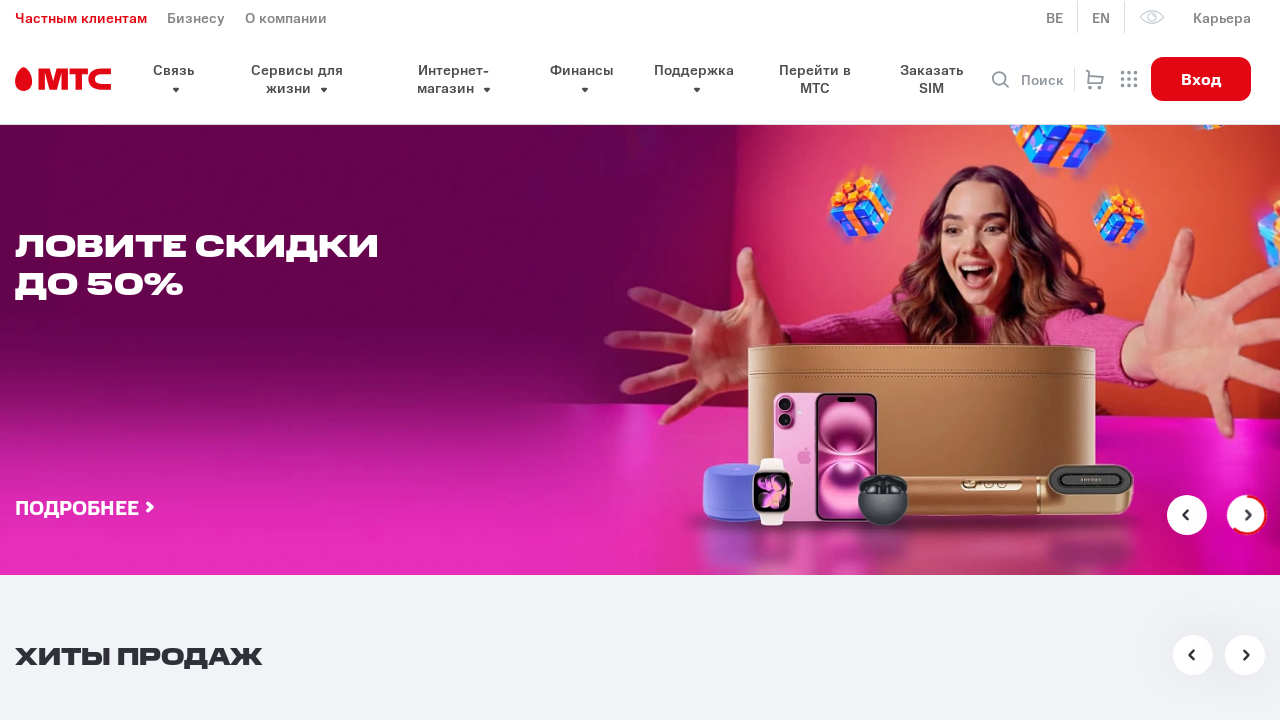